Tests selecting Option 1 from the dropdown and verifies it becomes the selected option.

Starting URL: http://the-internet.herokuapp.com/dropdown

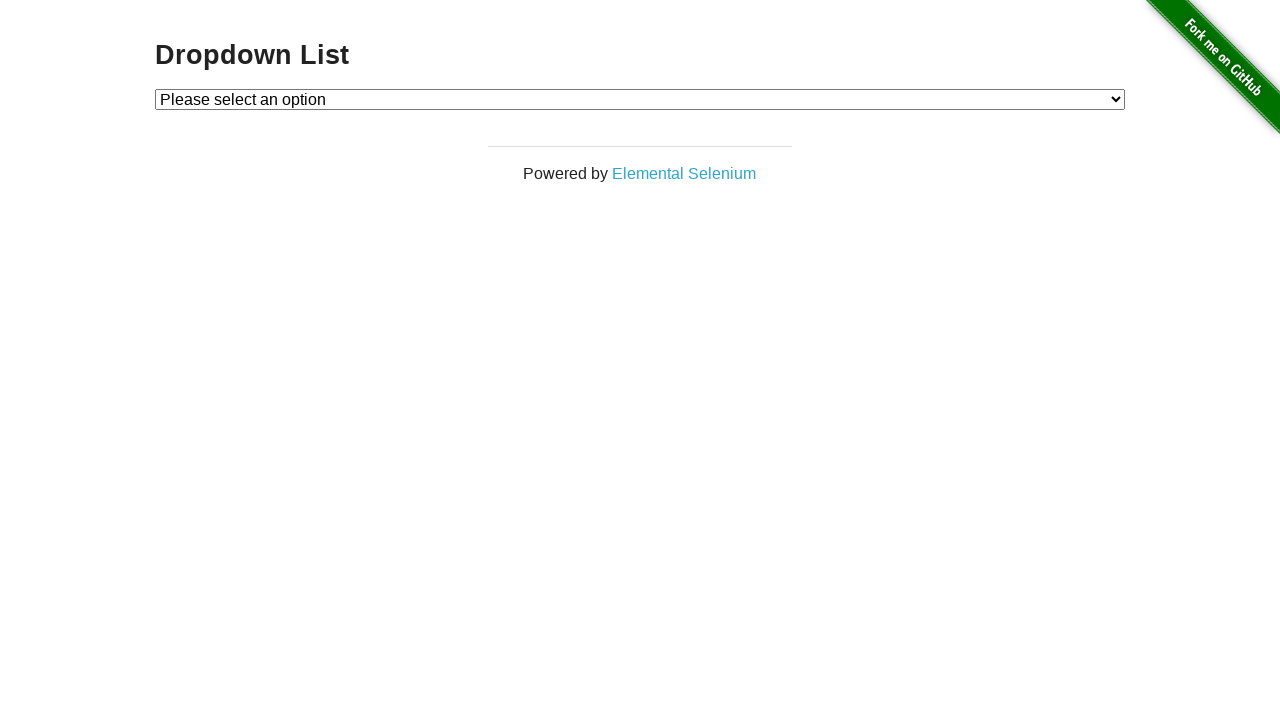

Dropdown element is visible and ready
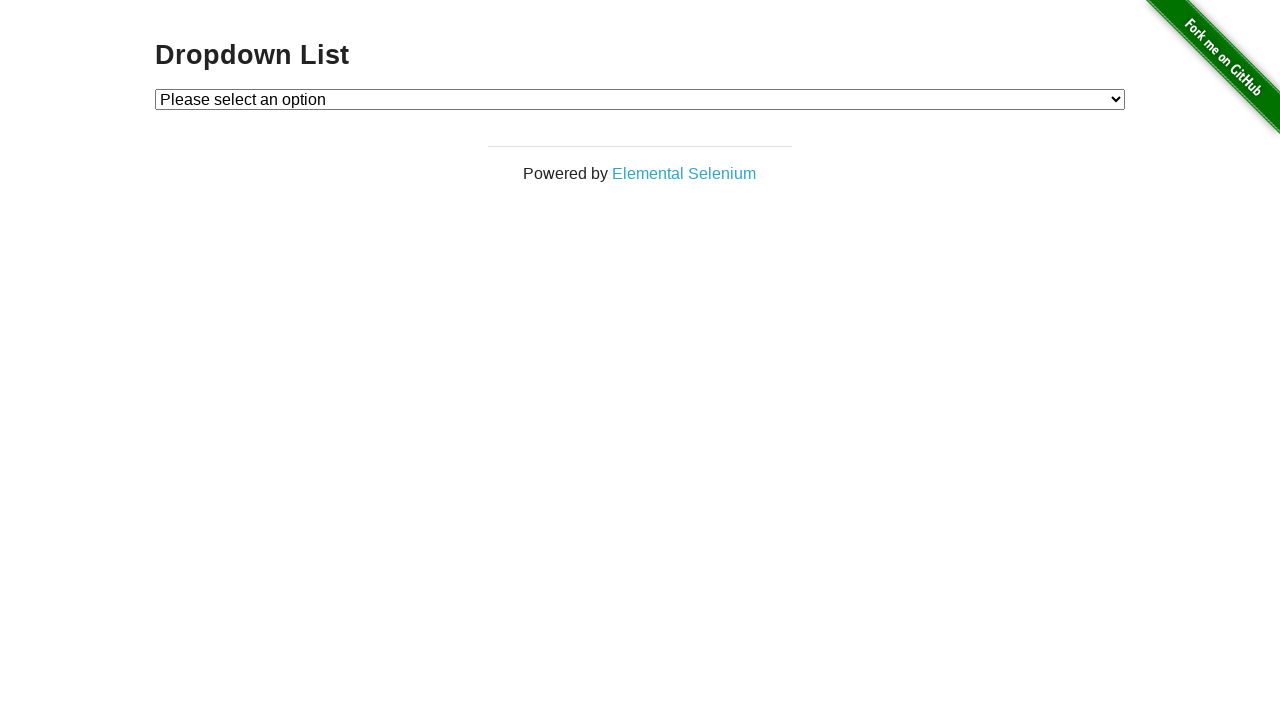

Selected Option 1 from the dropdown on #dropdown
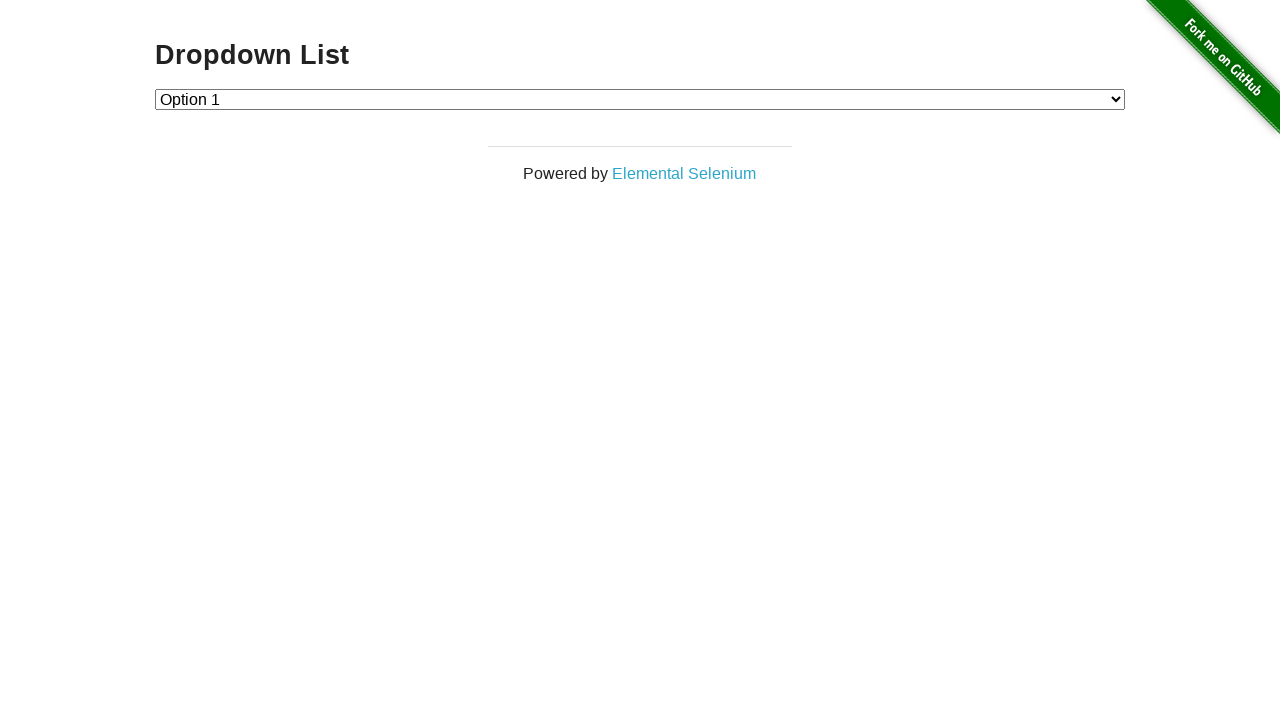

Retrieved selected dropdown value
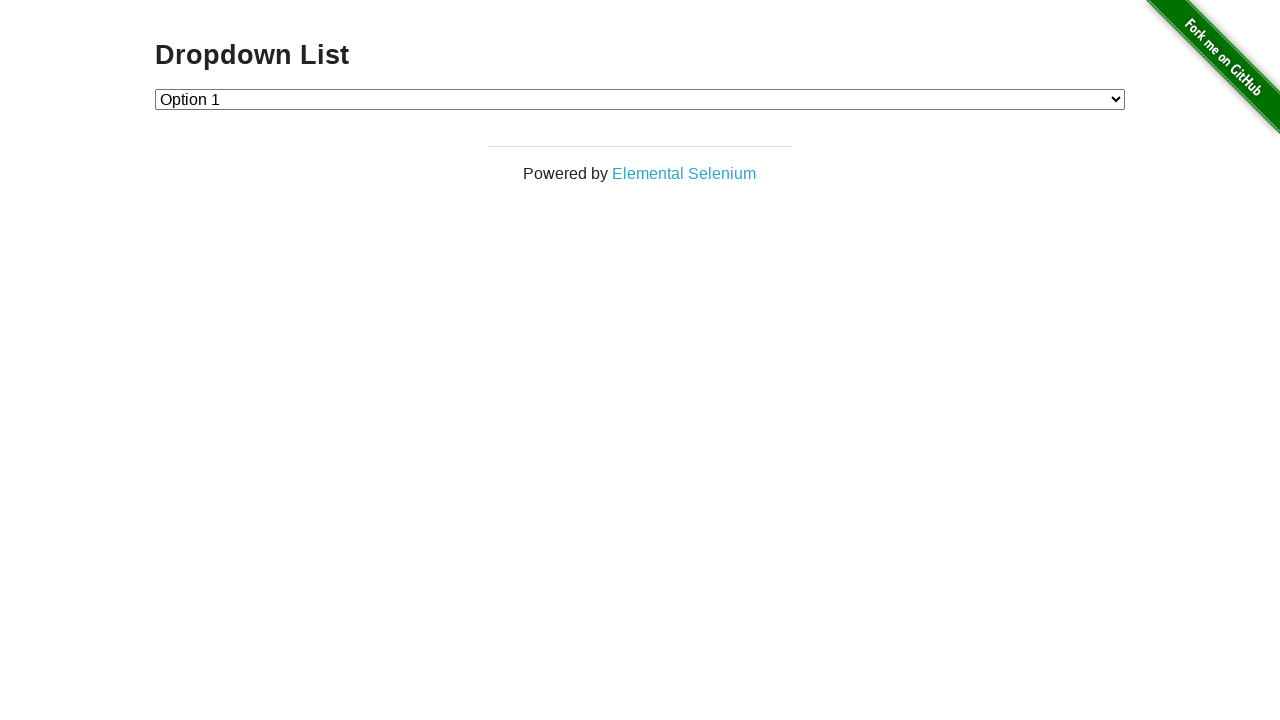

Verified that Option 1 is the selected option
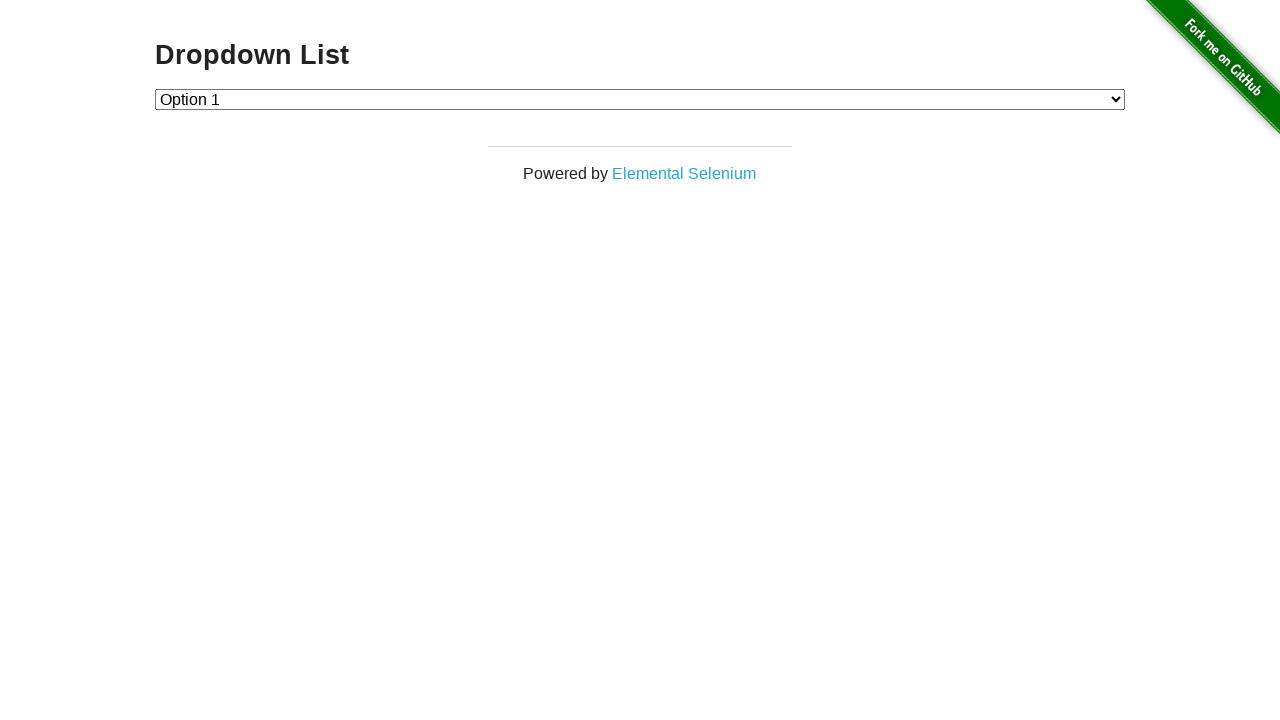

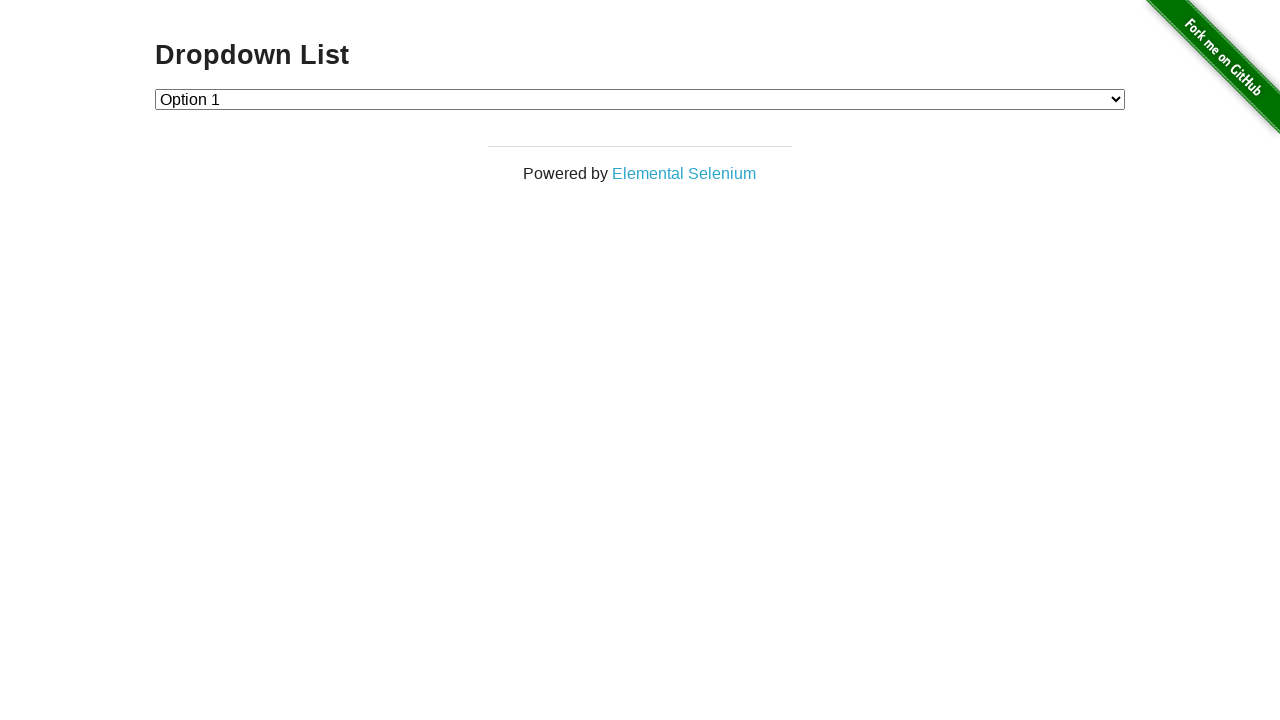